Tests table sorting functionality by selecting page size, clicking column header to sort, and verifying the sorted order matches expected results

Starting URL: https://rahulshettyacademy.com/seleniumPractise/#/offers

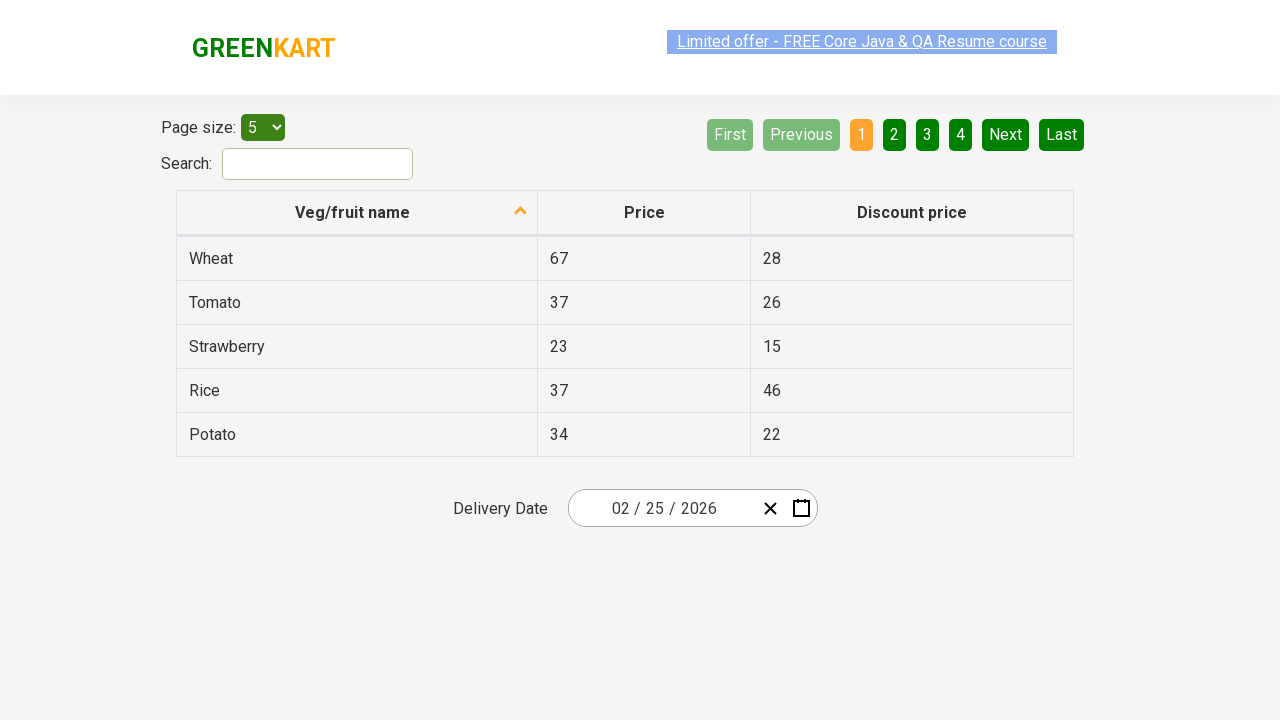

Selected 20 items per page from dropdown on #page-menu
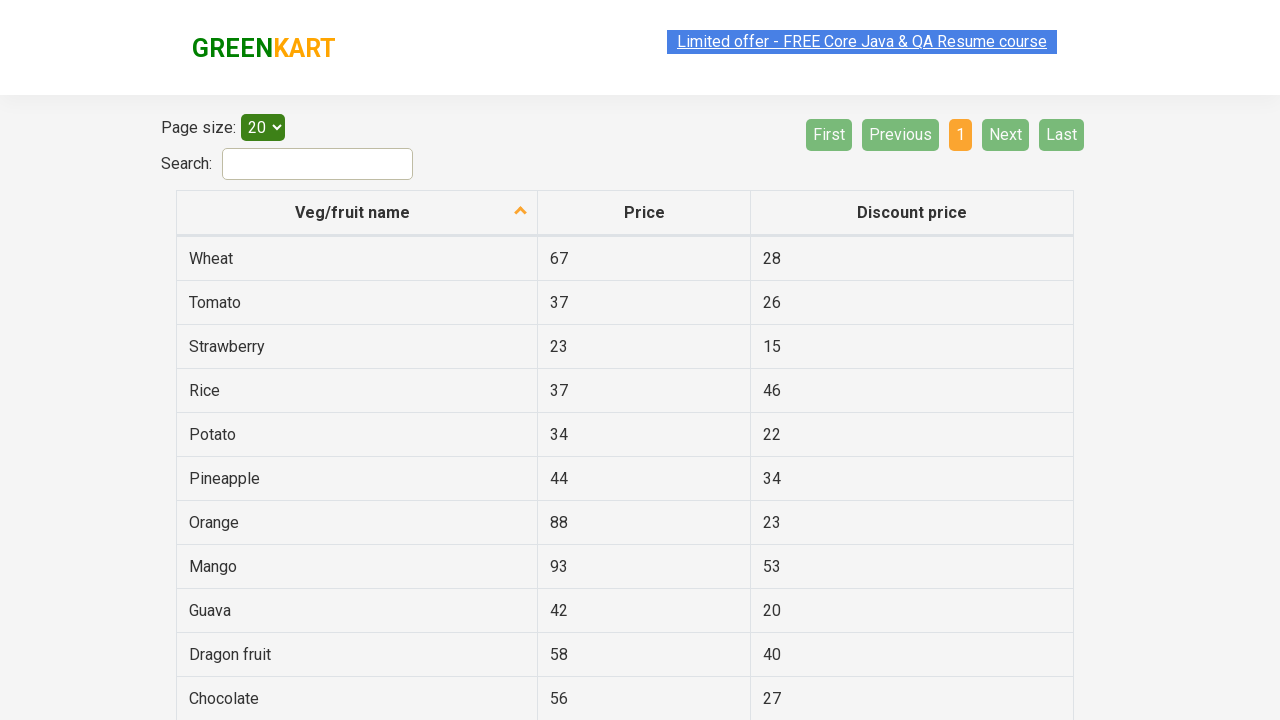

Clicked first column header to sort table at (357, 213) on tr th:first-child
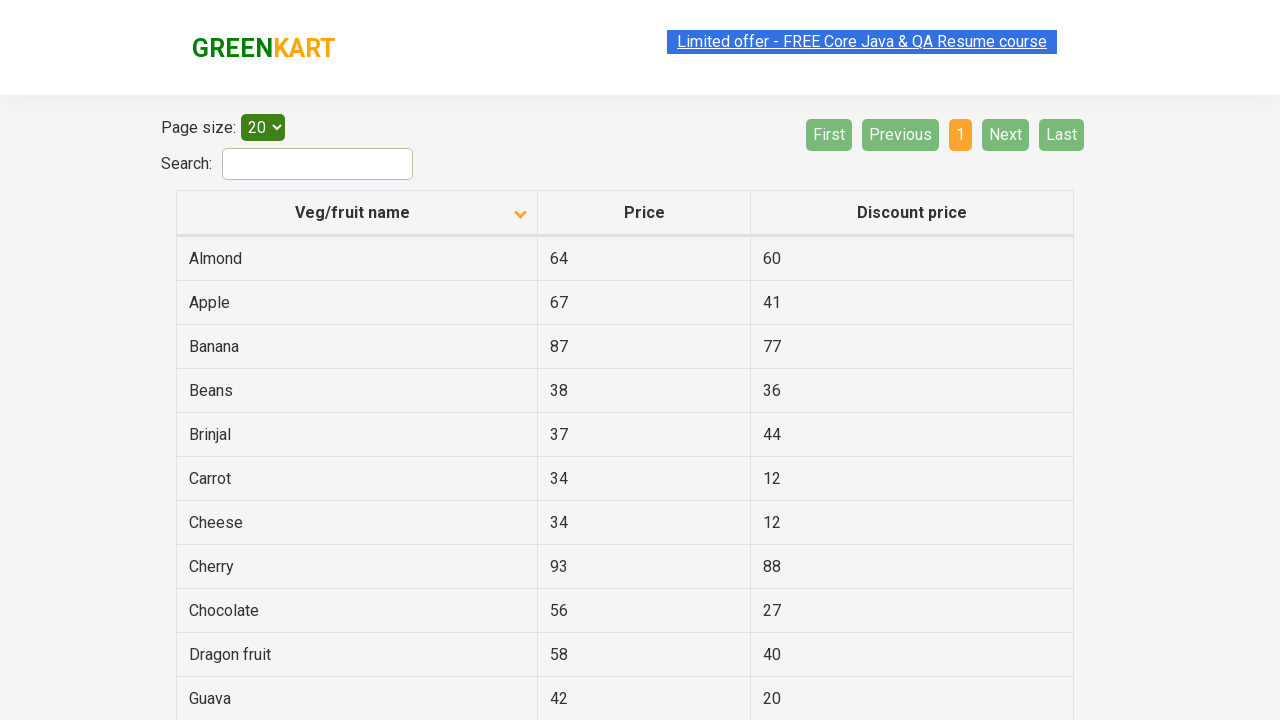

Waited for table sorting to complete
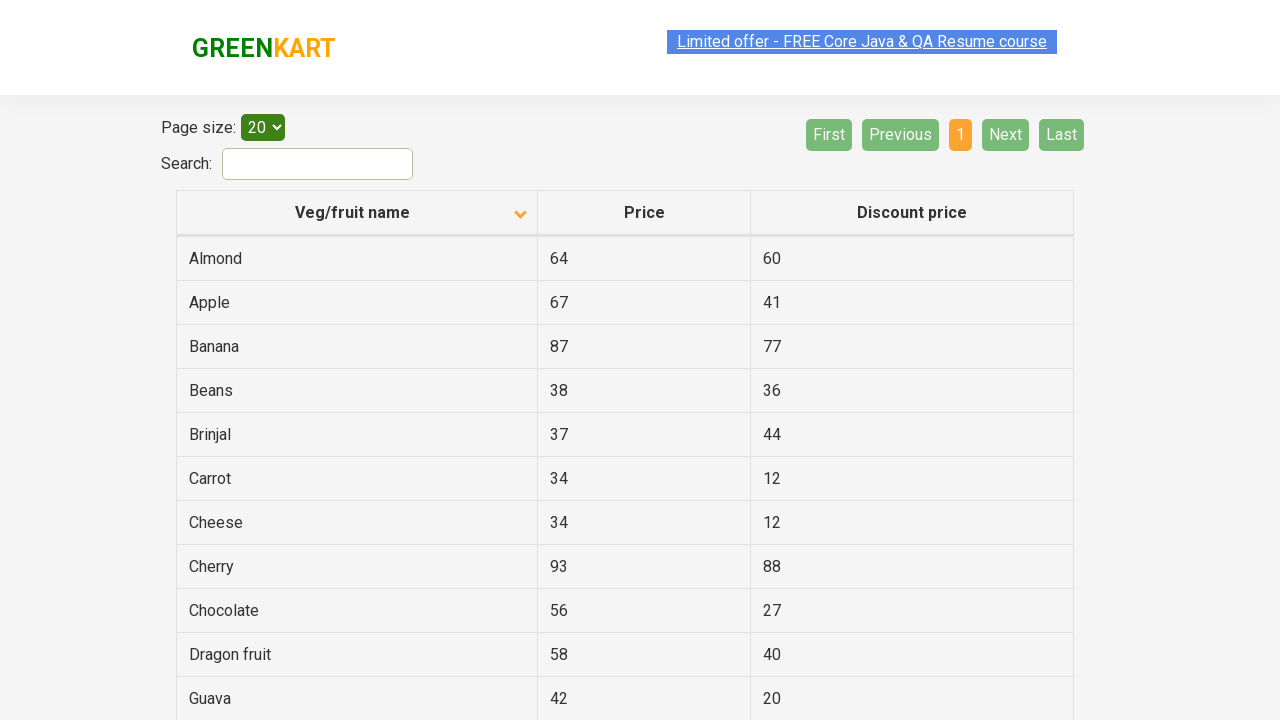

Retrieved all vegetable names from first column
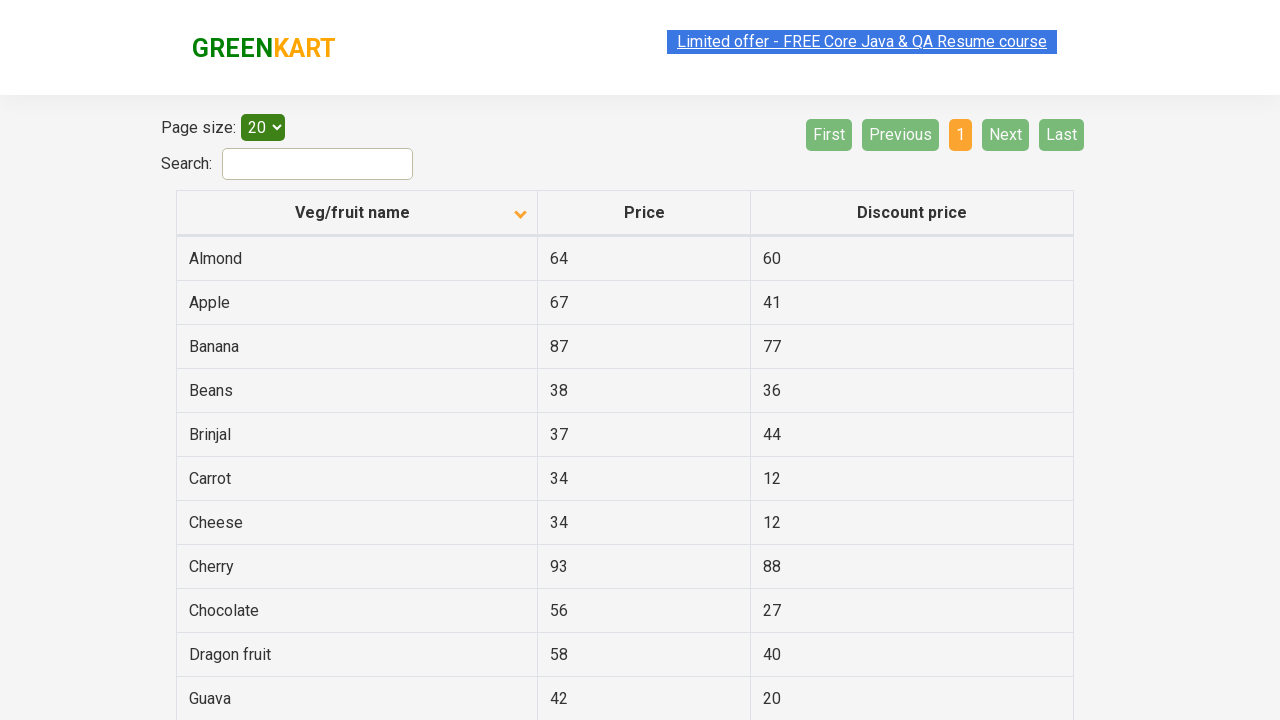

Located row containing 'Beans' vegetable
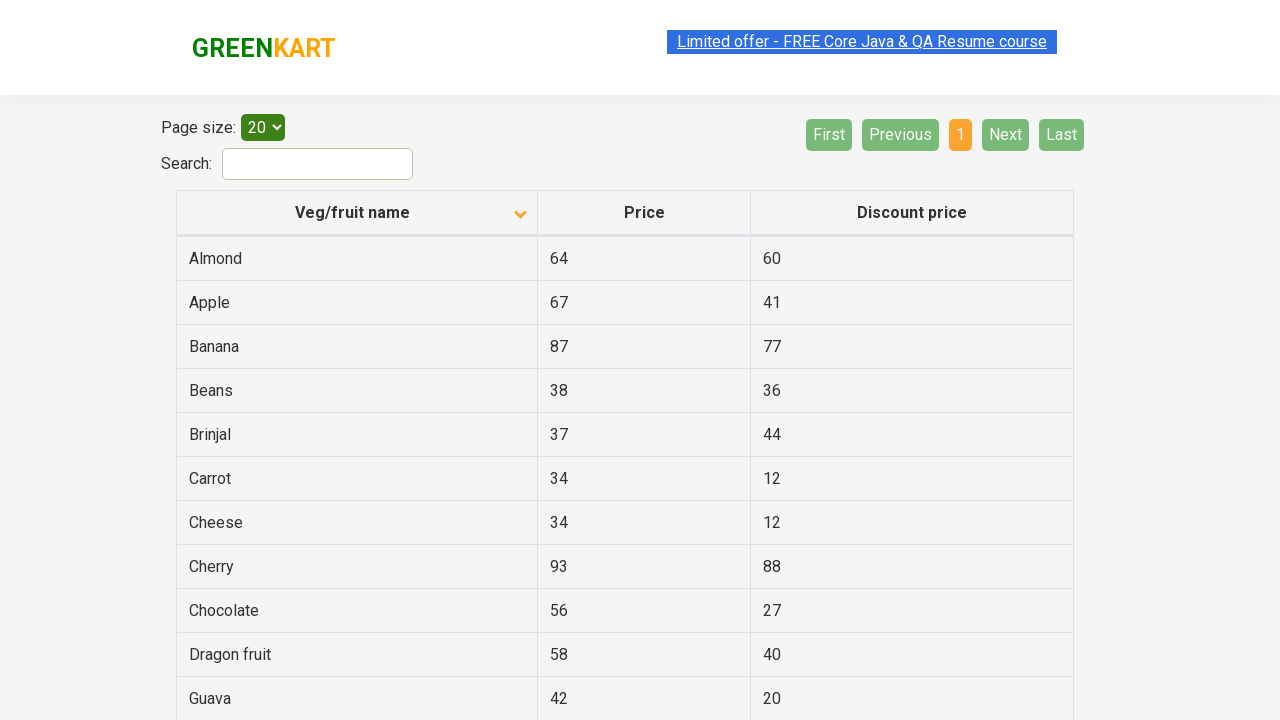

Retrieved price for Beans: 38
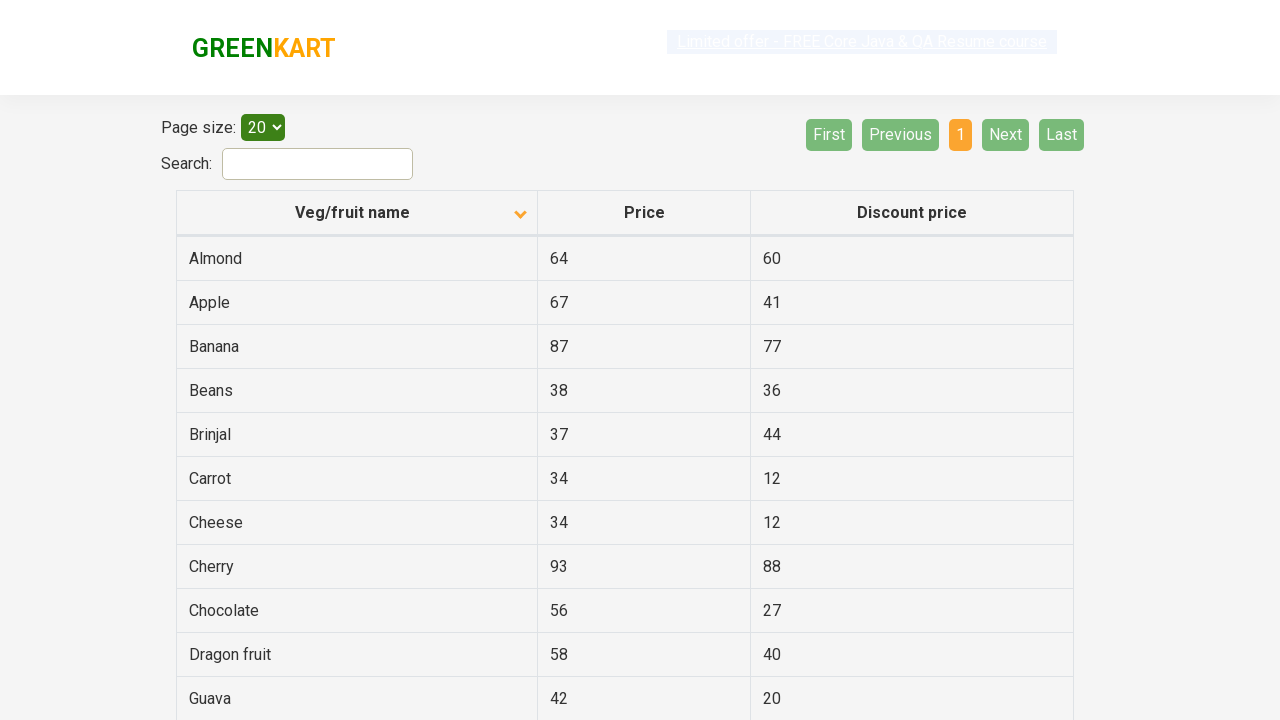

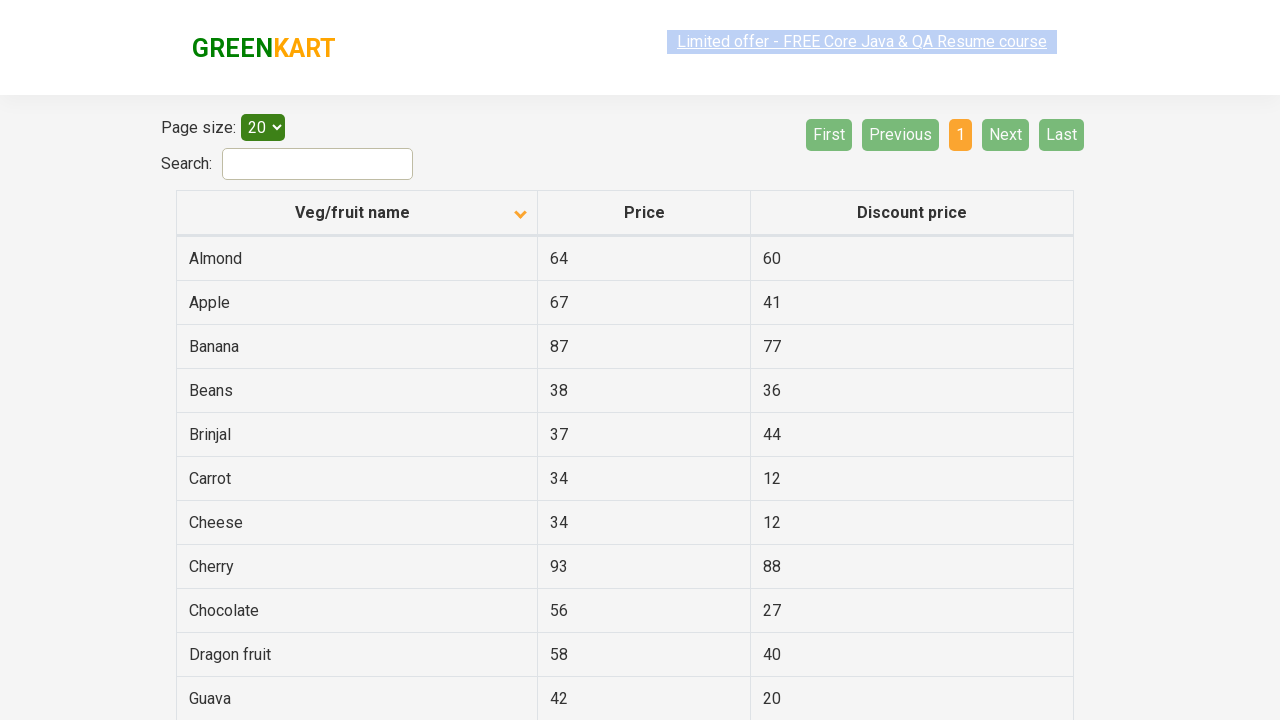